Tests opening a new tab, switching to it, verifying the header text, and clicking an alert button

Starting URL: https://www.hyrtutorials.com/p/window-handles-practice.html

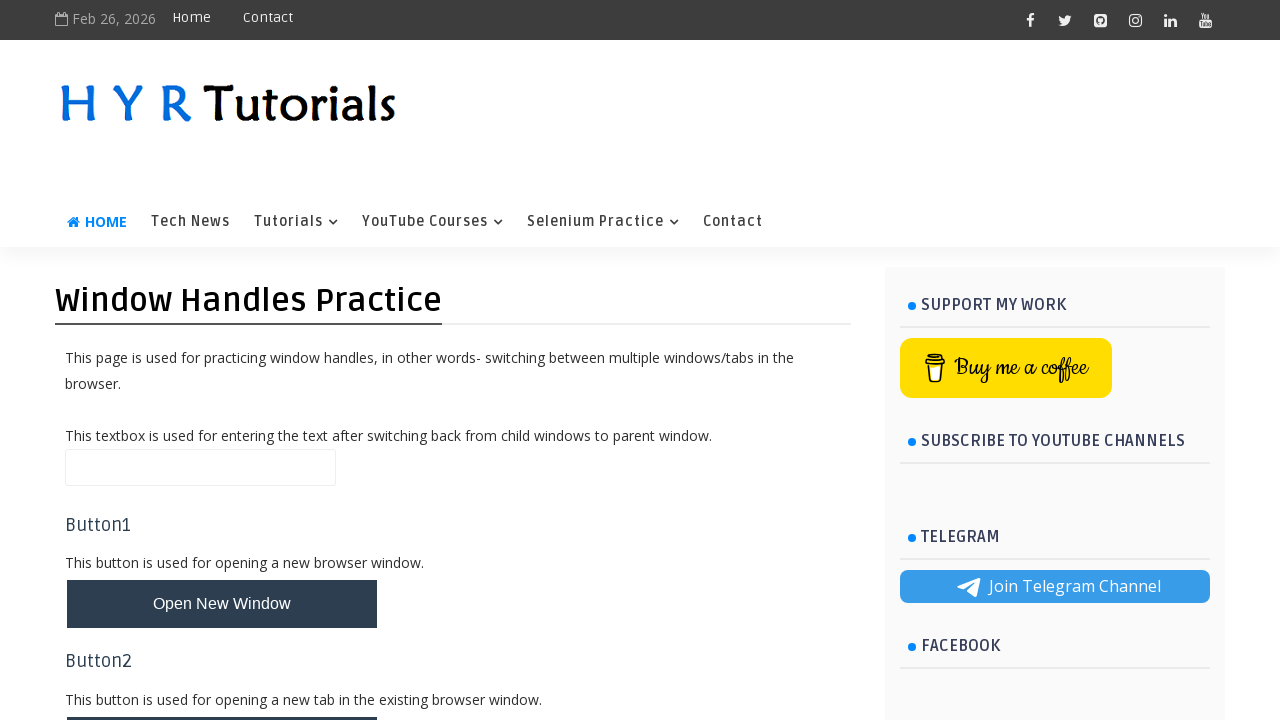

Clicked button to open new tab at (222, 696) on #newTabBtn
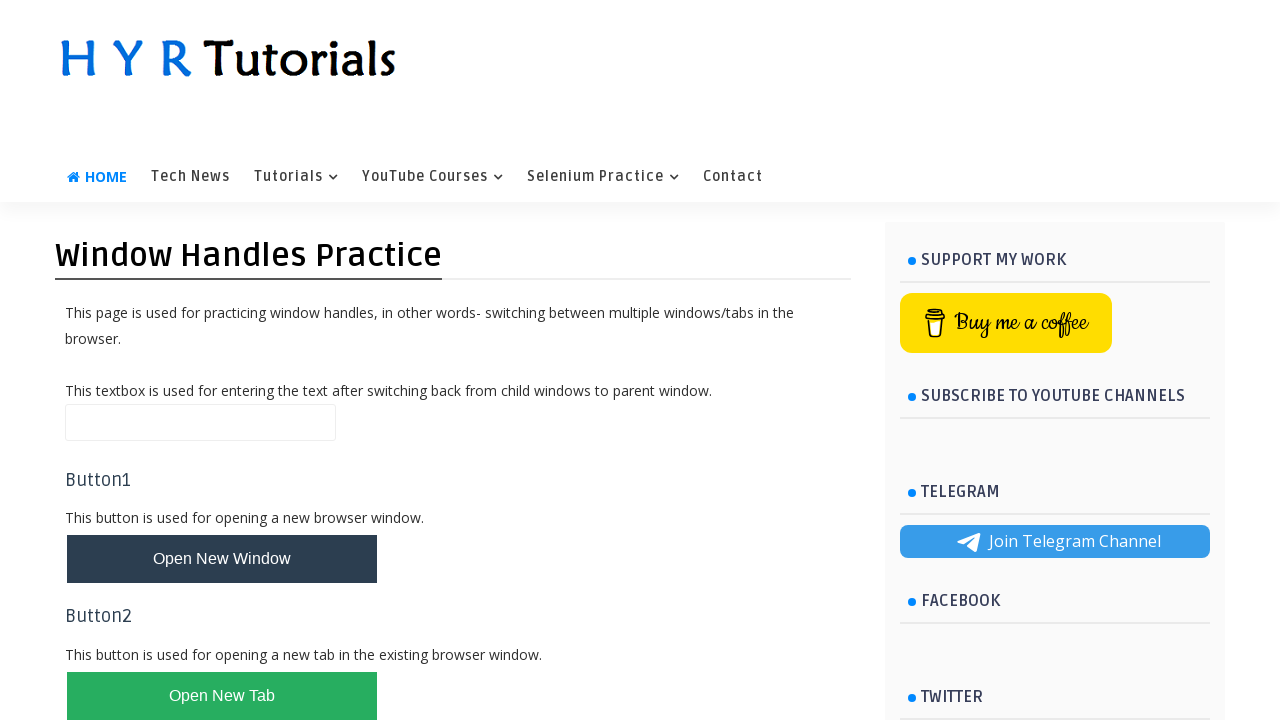

New tab opened and reference obtained
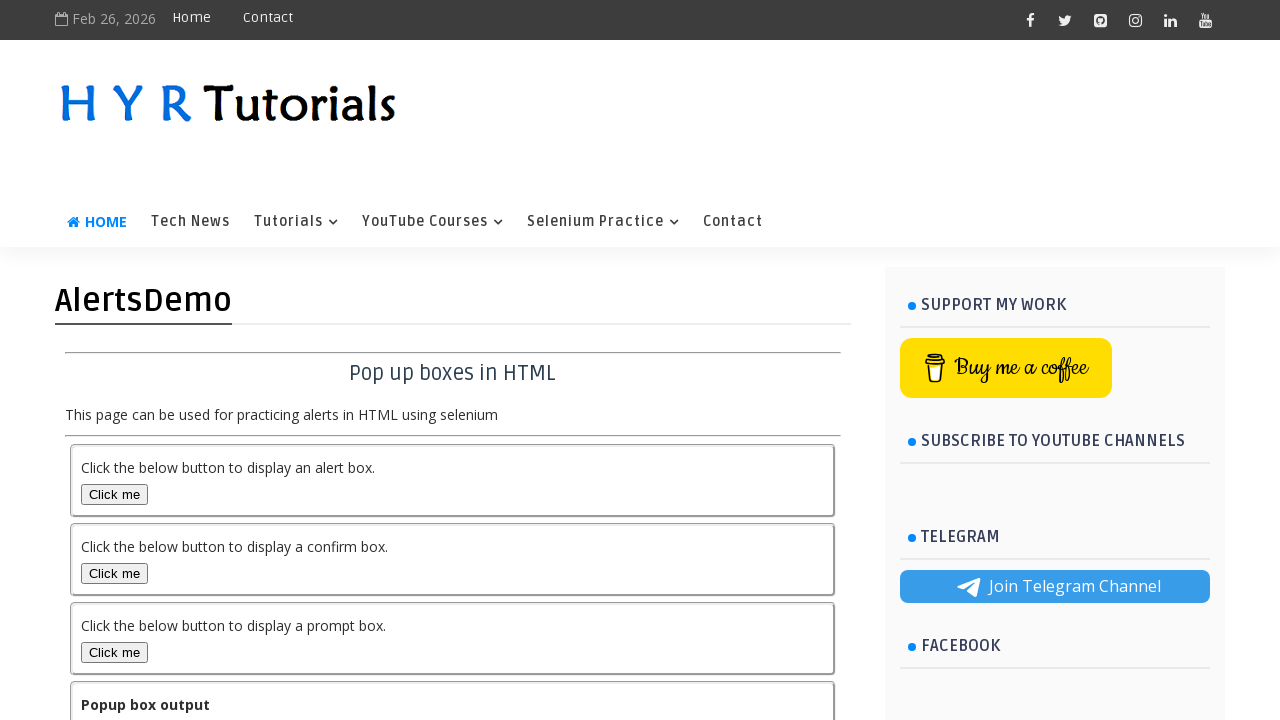

New page fully loaded
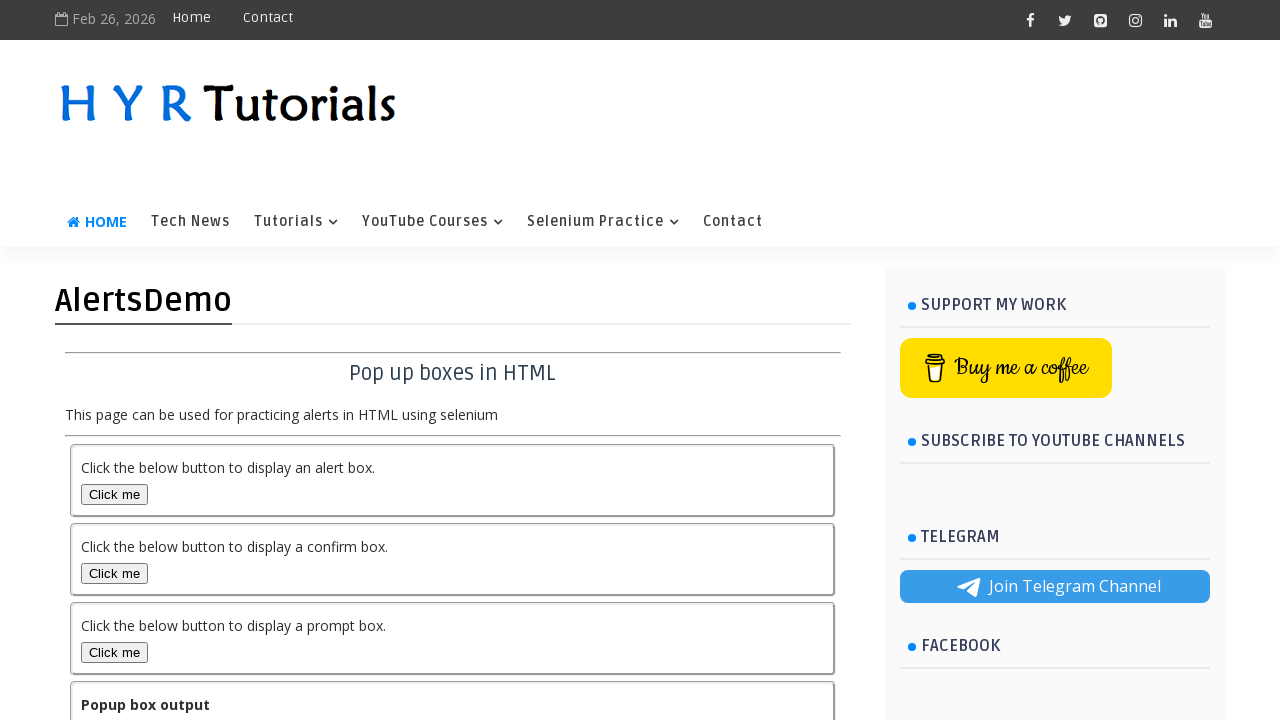

Located header element with class 'post-title entry-title'
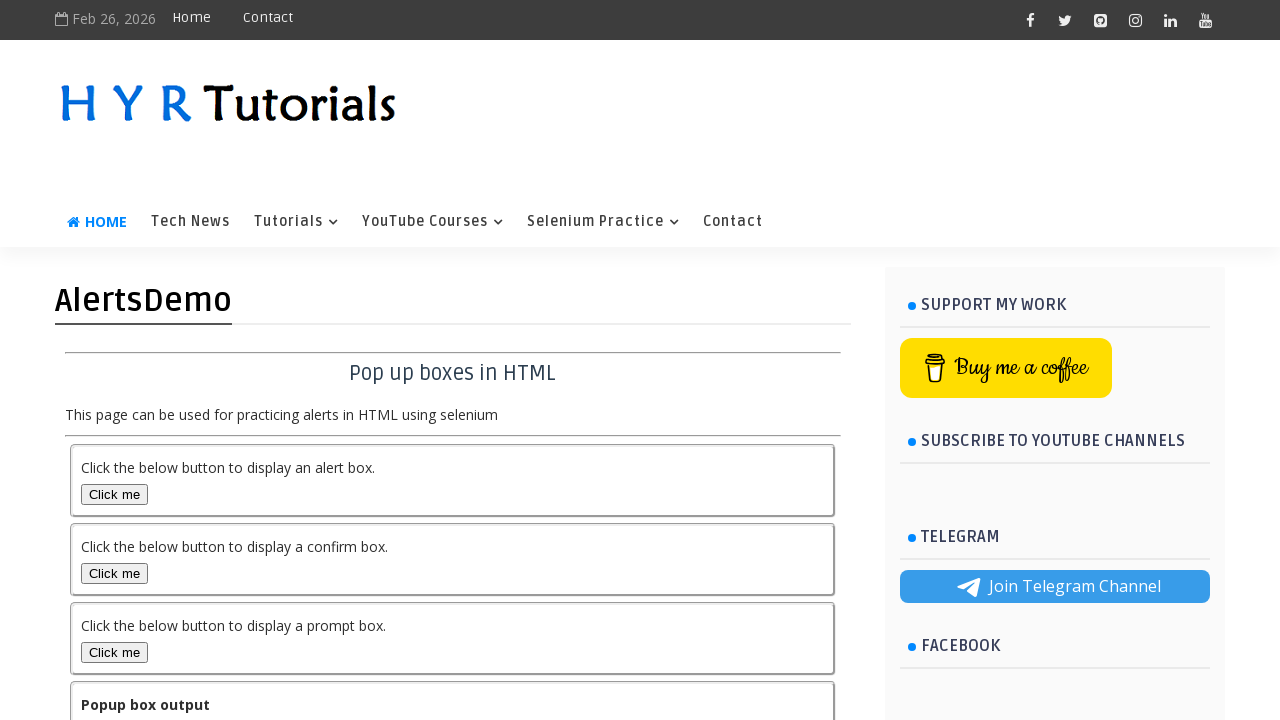

Retrieved header text: 'AlertsDemo'
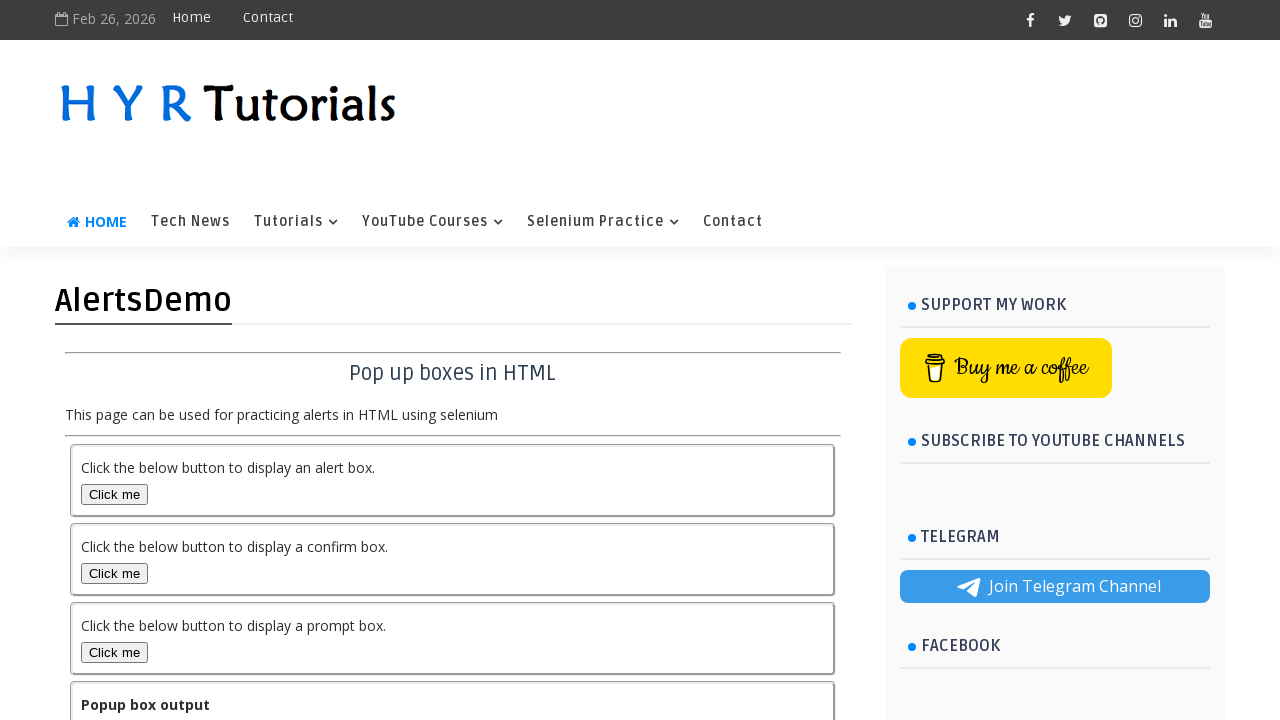

Verified header text is 'AlertsDemo'
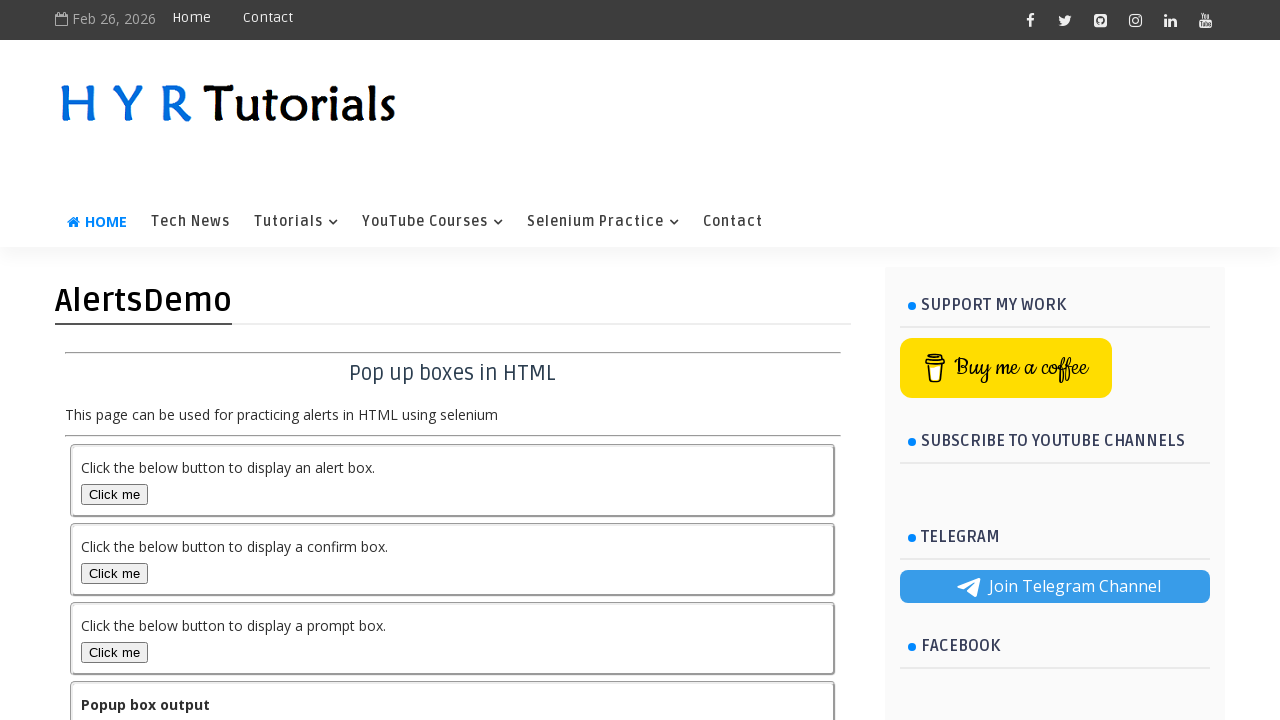

Clicked alert button at (114, 494) on #alertBox
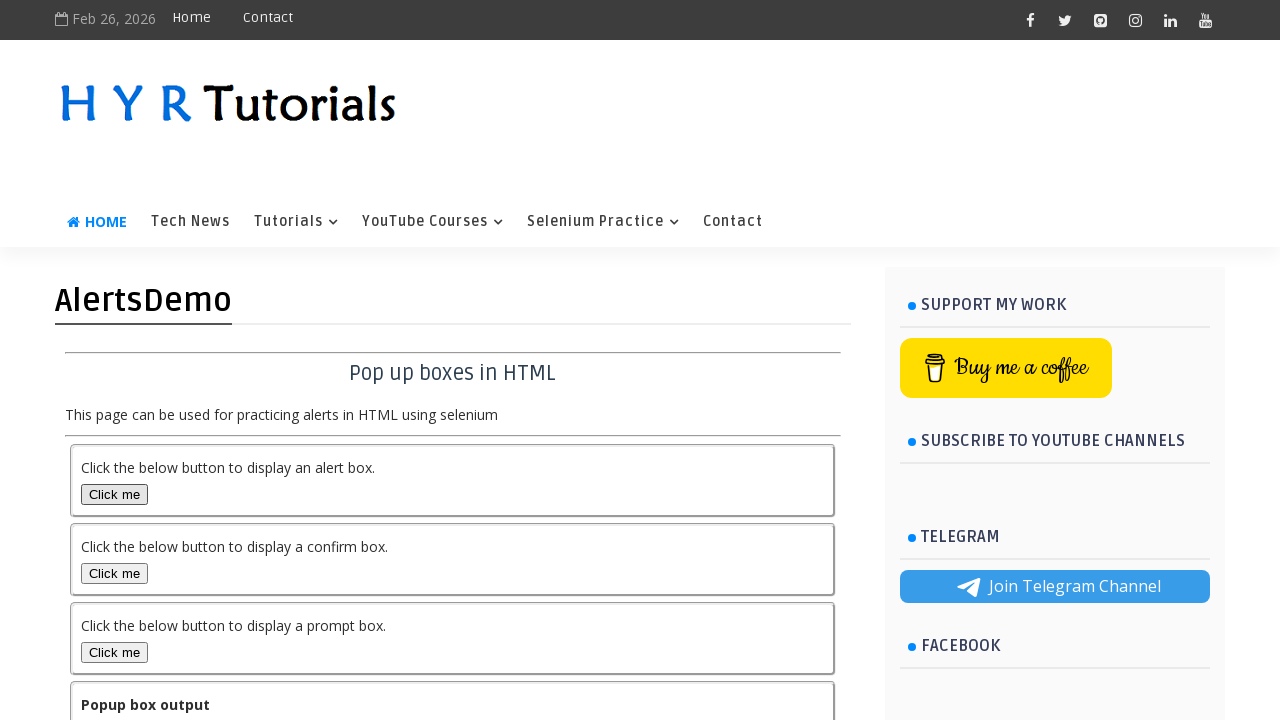

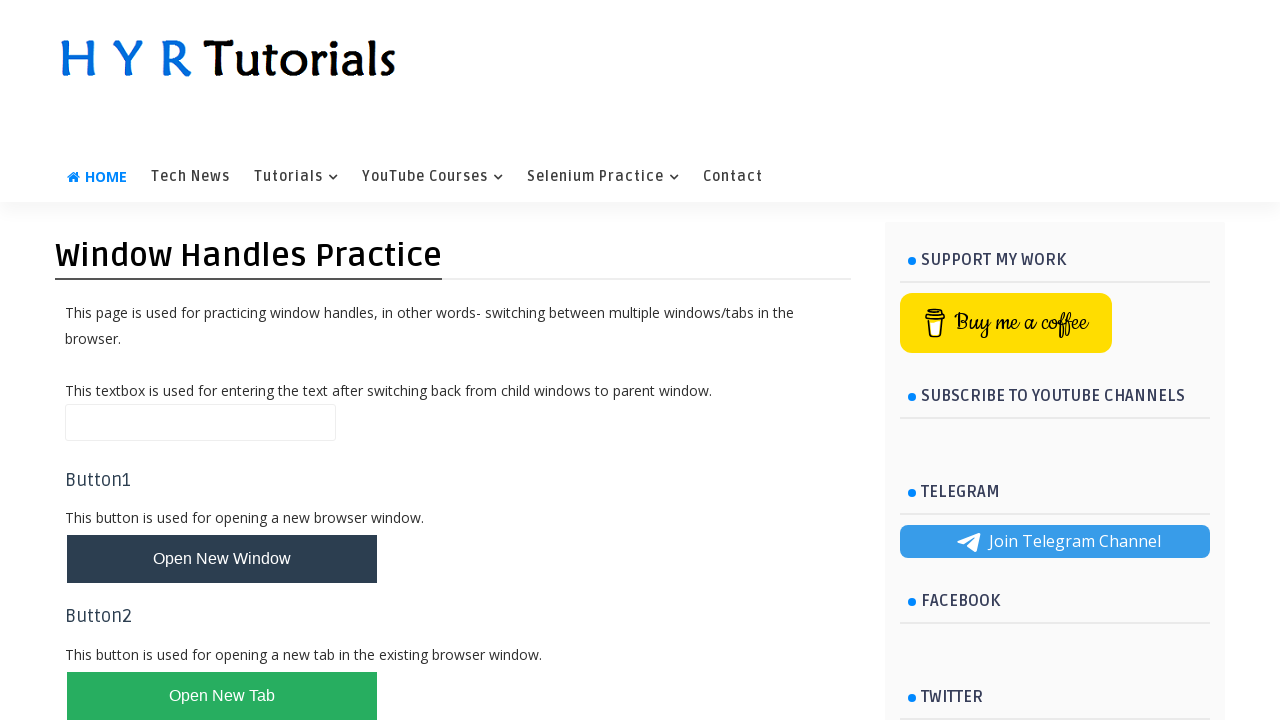